Demonstrates injecting jQuery and jQuery Growl library into a page via JavaScript execution, then displaying notification messages in the browser. The test loads external scripts/styles and triggers growl notifications.

Starting URL: http://the-internet.herokuapp.com

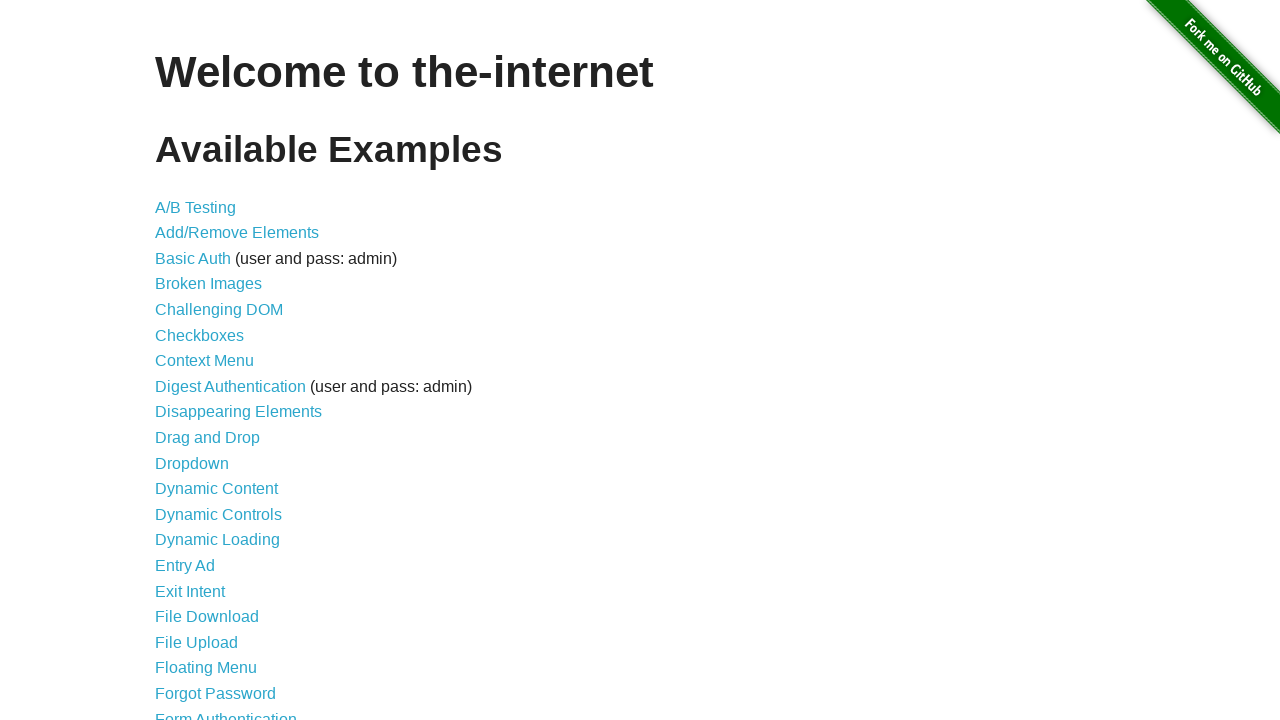

Injected jQuery library into page
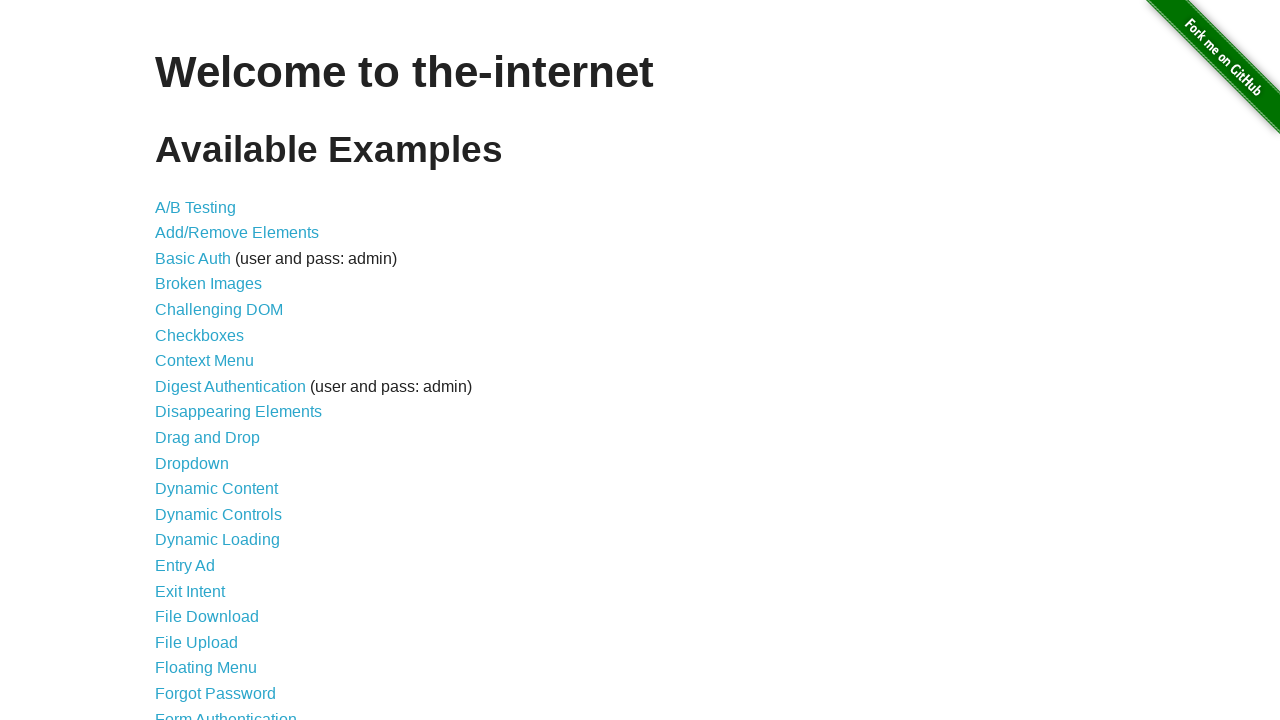

jQuery library loaded successfully
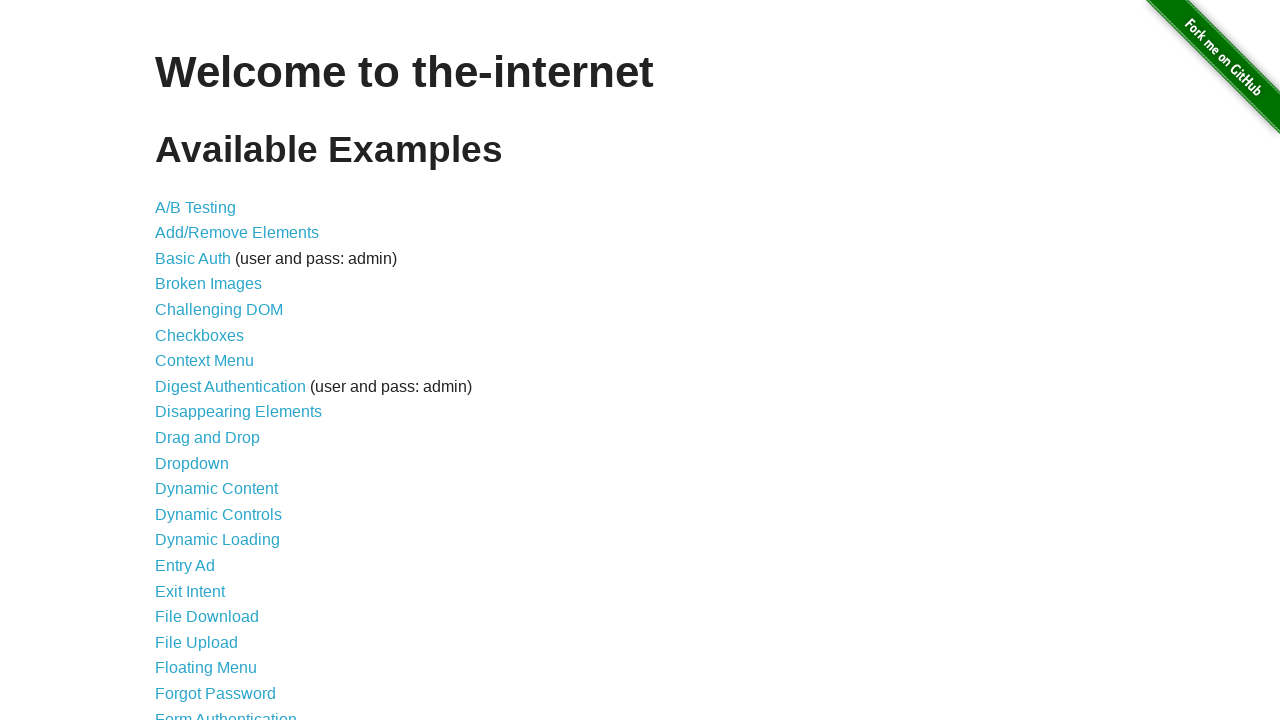

Injected jQuery Growl library into page
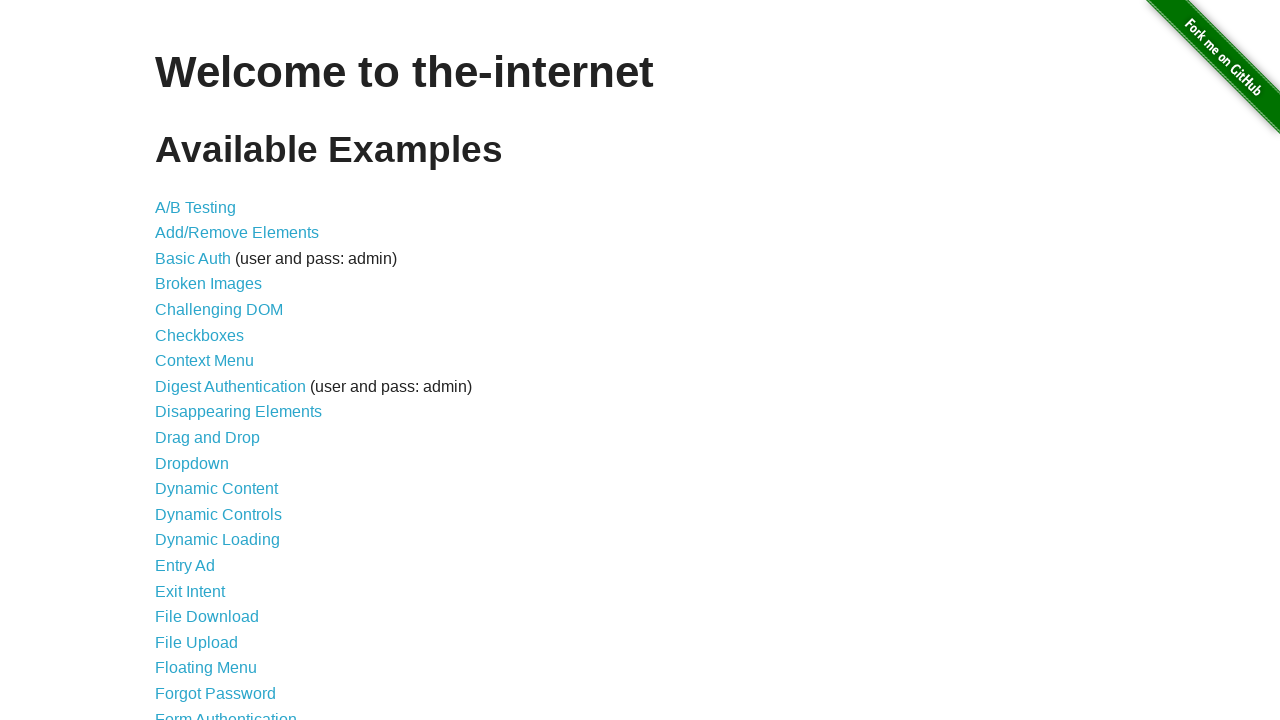

Injected jQuery Growl CSS stylesheet into page
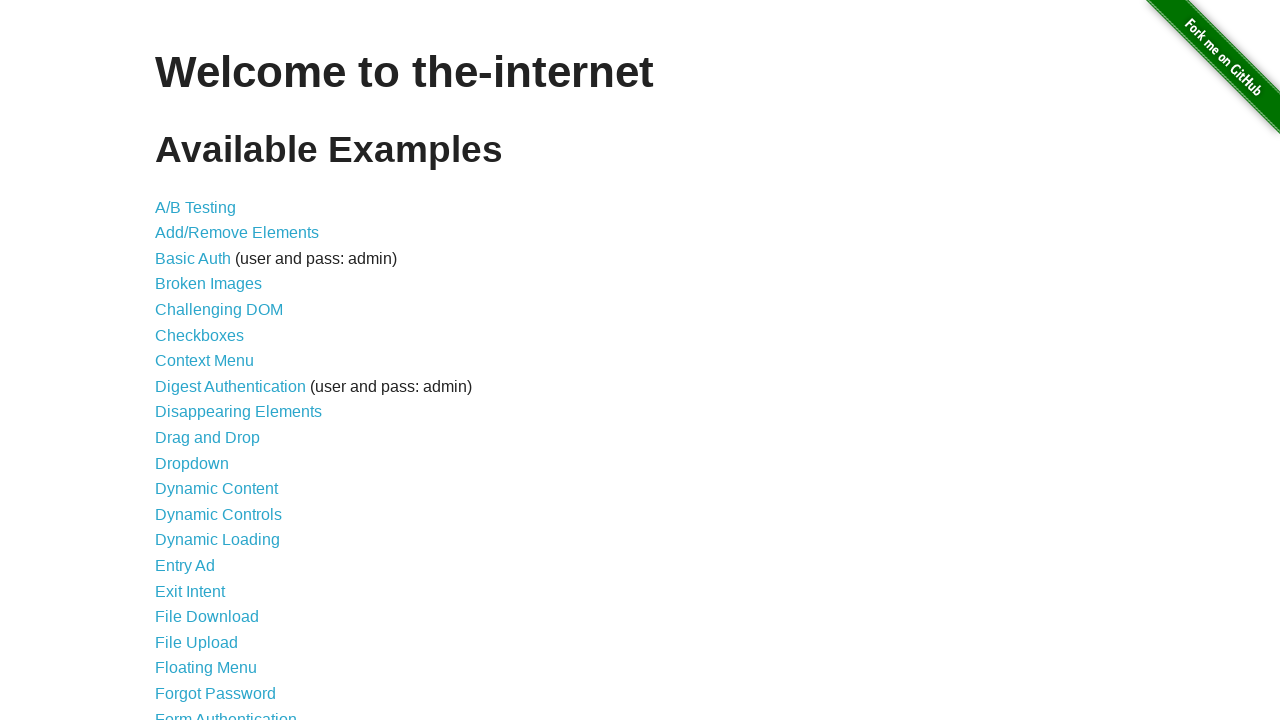

jQuery Growl library loaded successfully
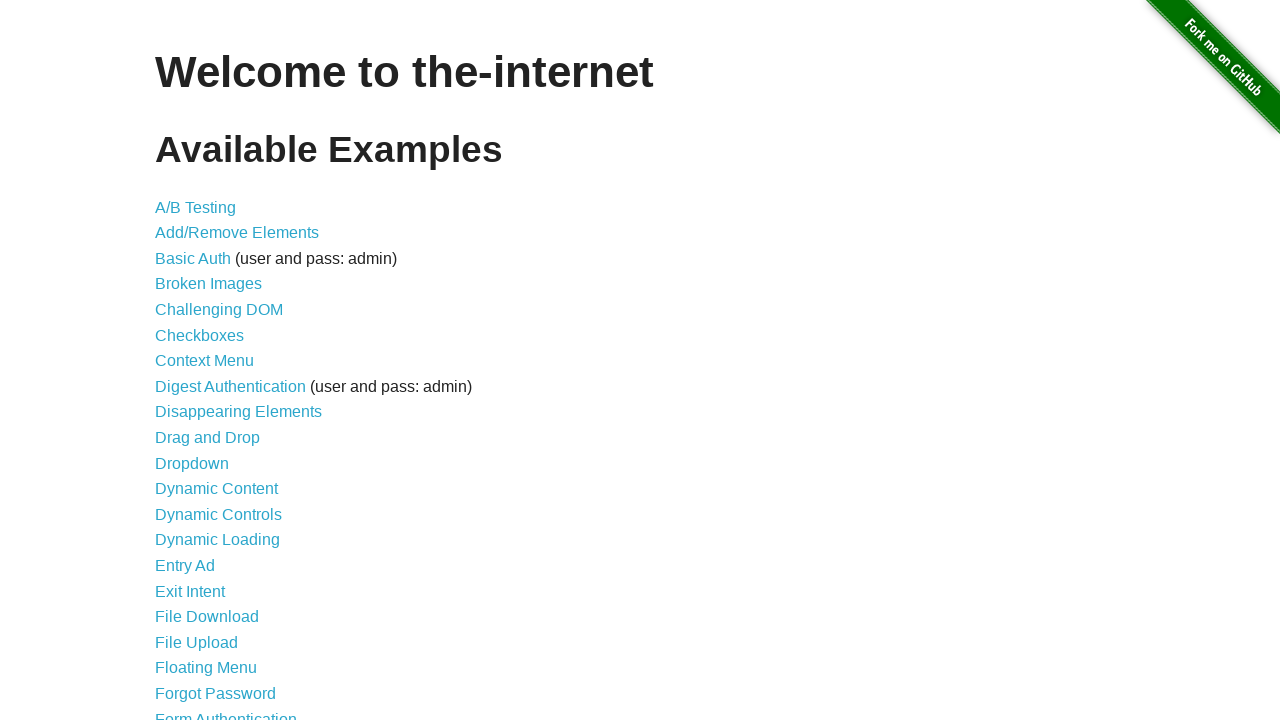

Displayed GET / growl notification
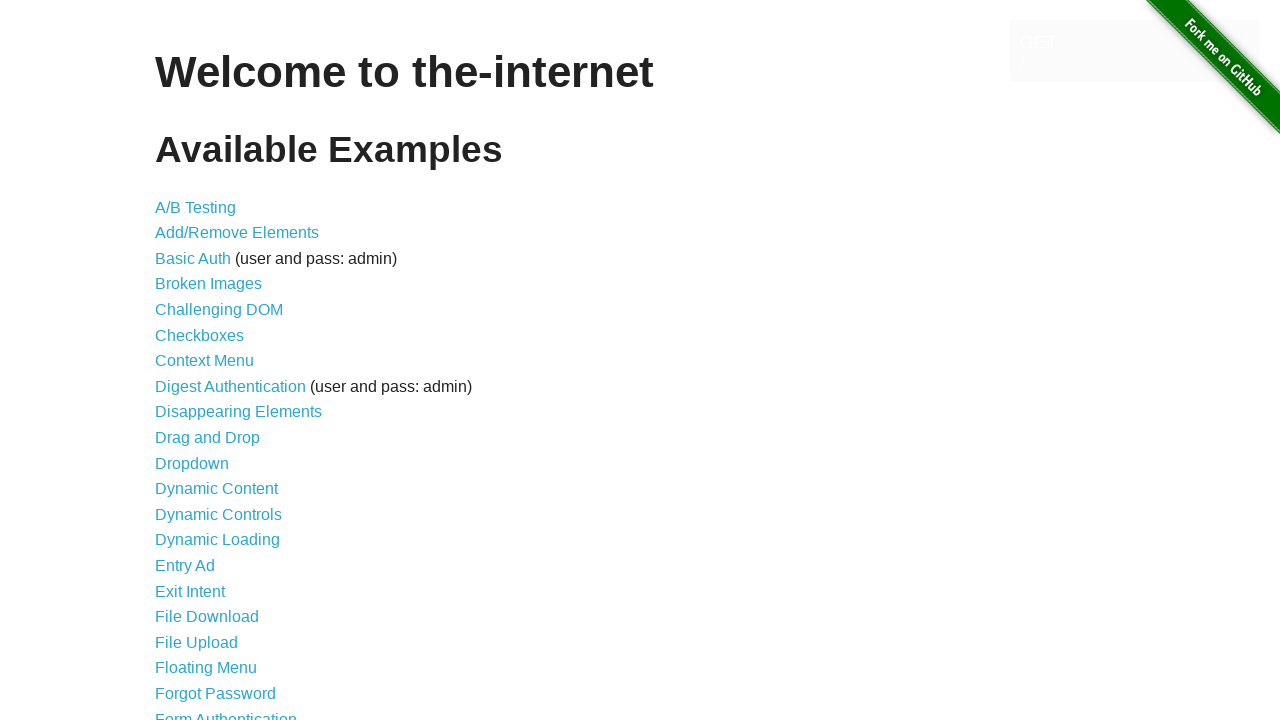

Displayed ERROR growl notification
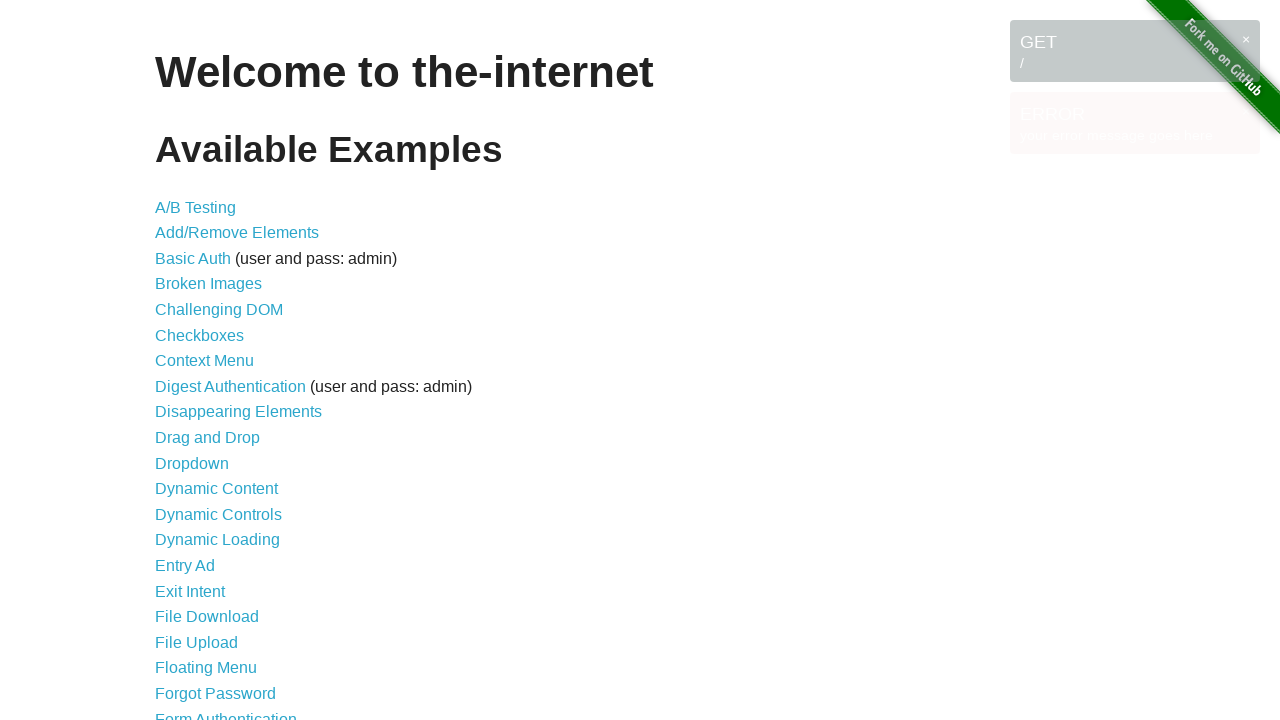

Displayed Notice growl notification
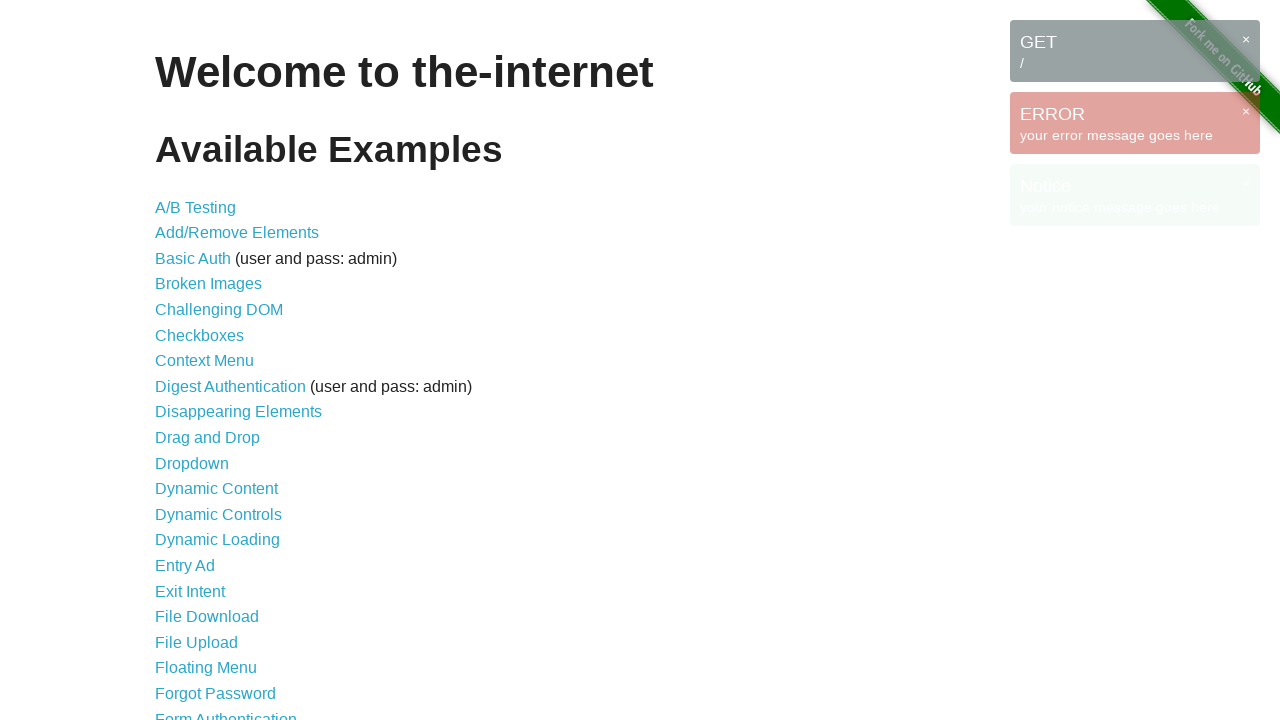

Displayed Warning growl notification
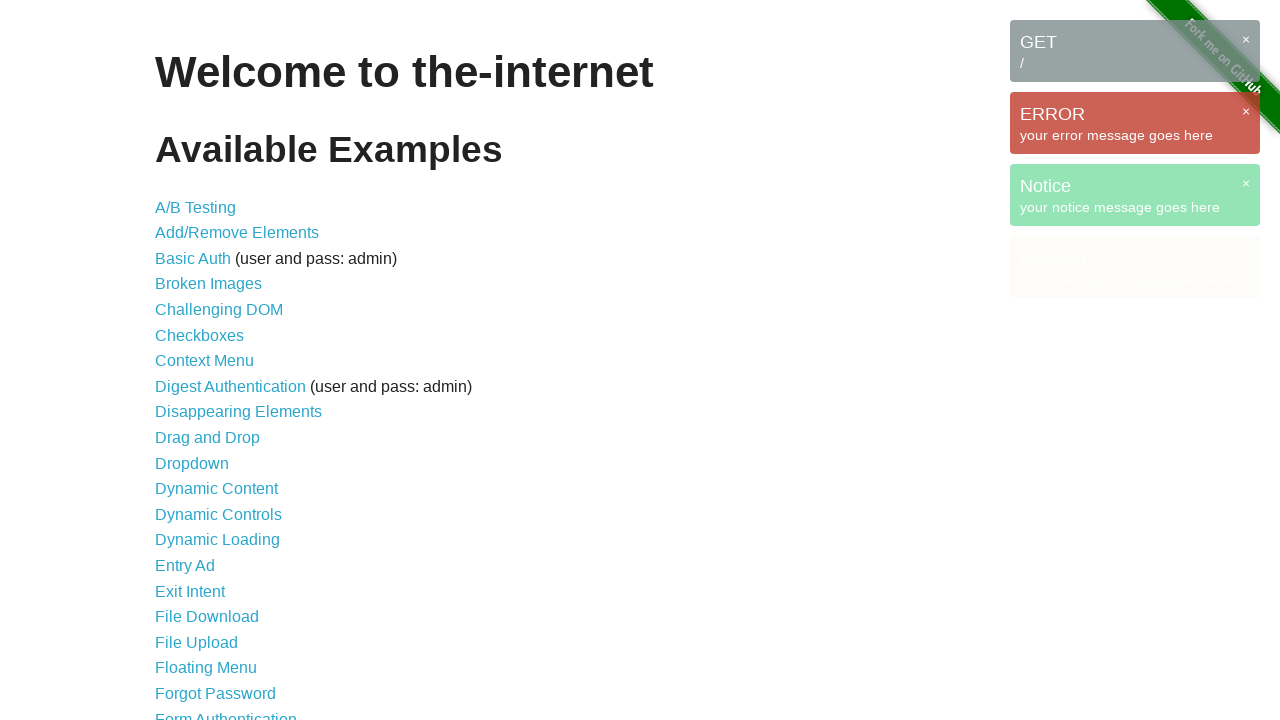

Waited 3 seconds to view all growl notifications
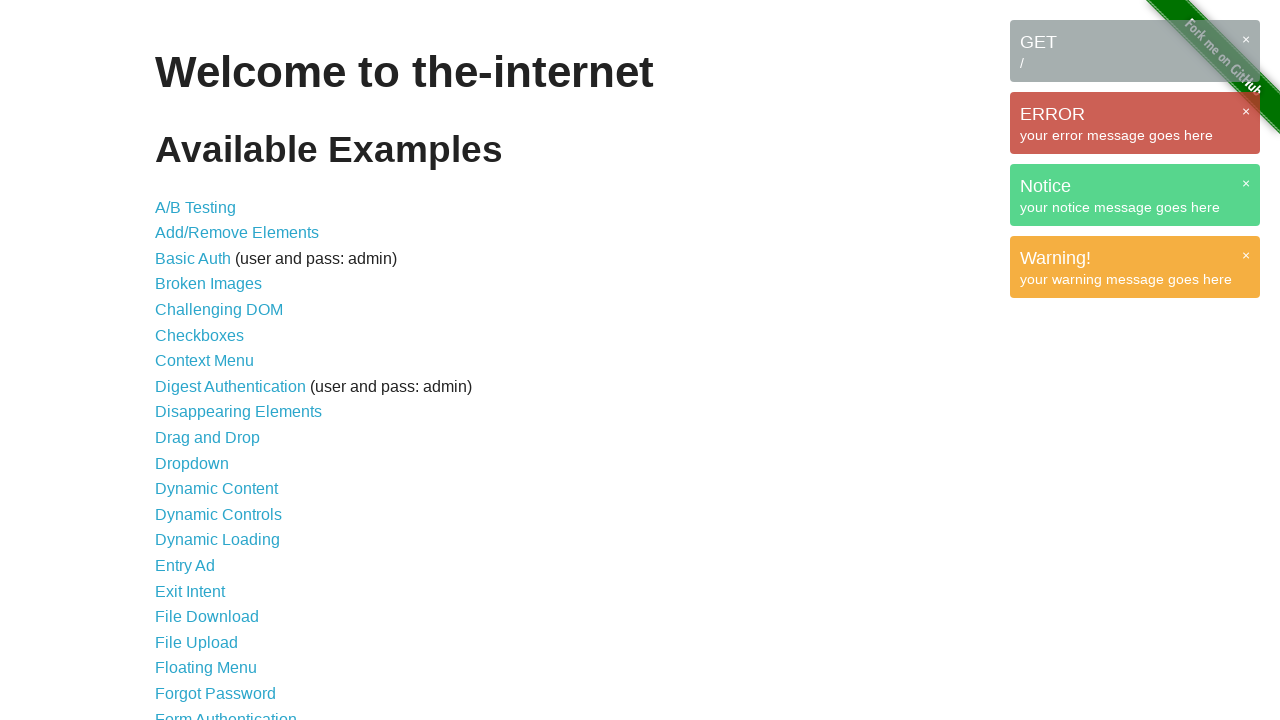

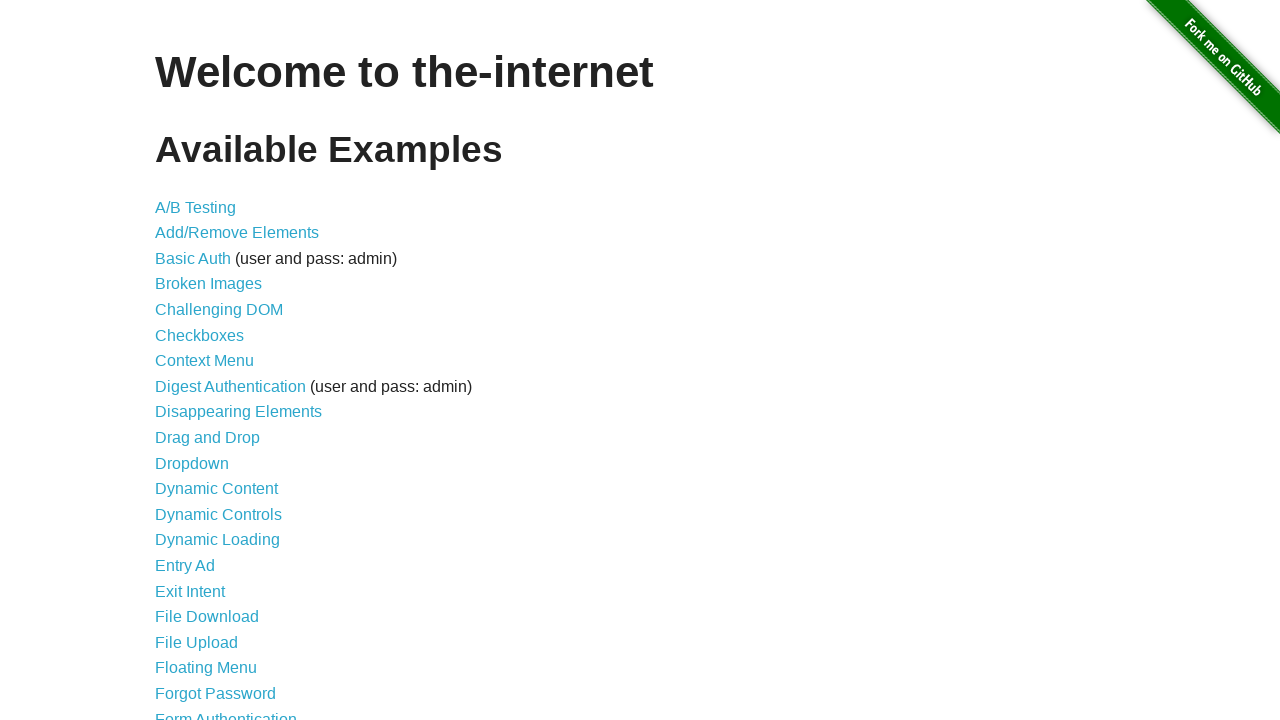